Navigates to Rediff Money gainers page, switches to Group Z tab, and interacts with the data table to verify its structure and content display

Starting URL: https://money.rediff.com/gainers

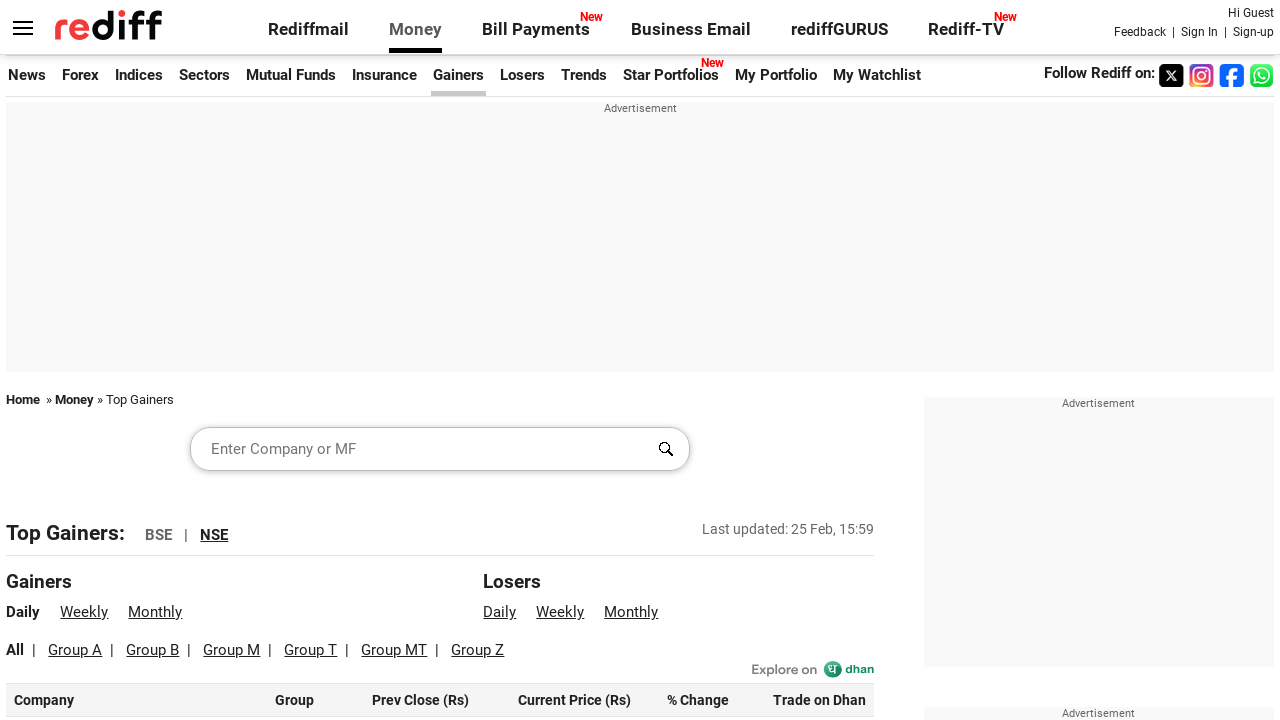

Clicked on Group Z tab to switch to the last table at (478, 650) on xpath=//a[text()='Group Z']
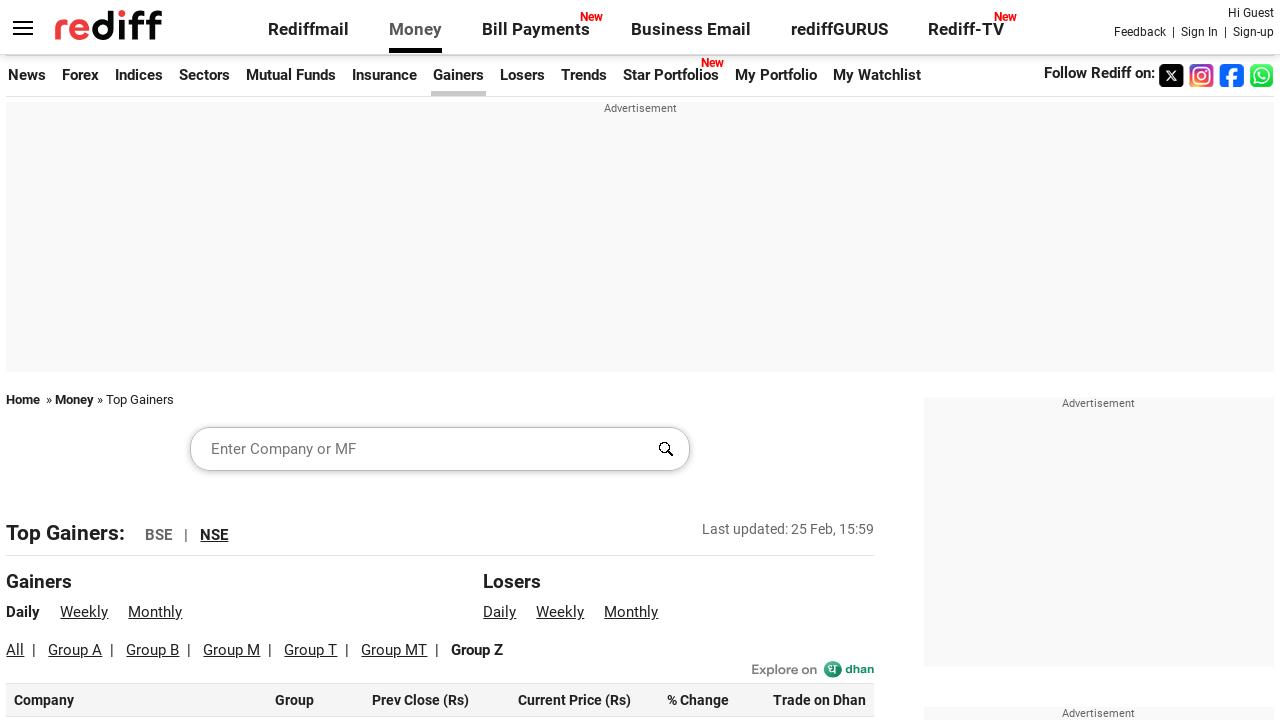

Data table with class 'dataTable' became visible
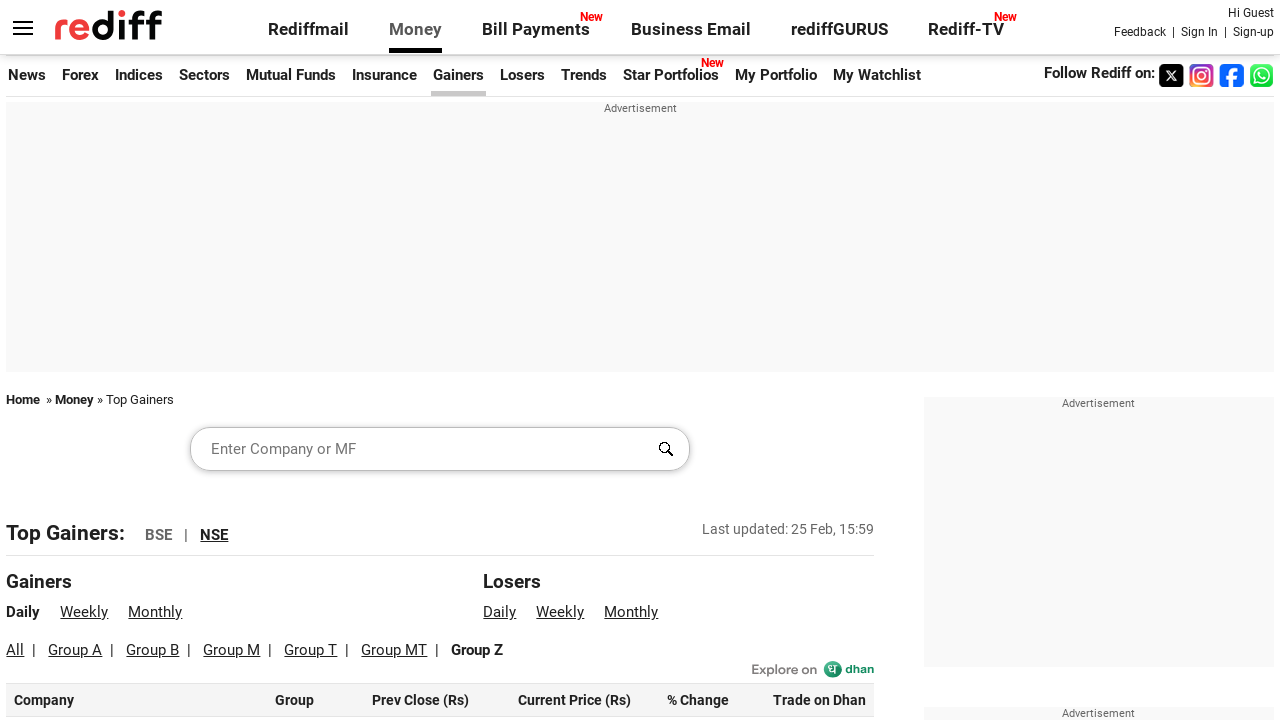

Verified table body rows are present in the data table
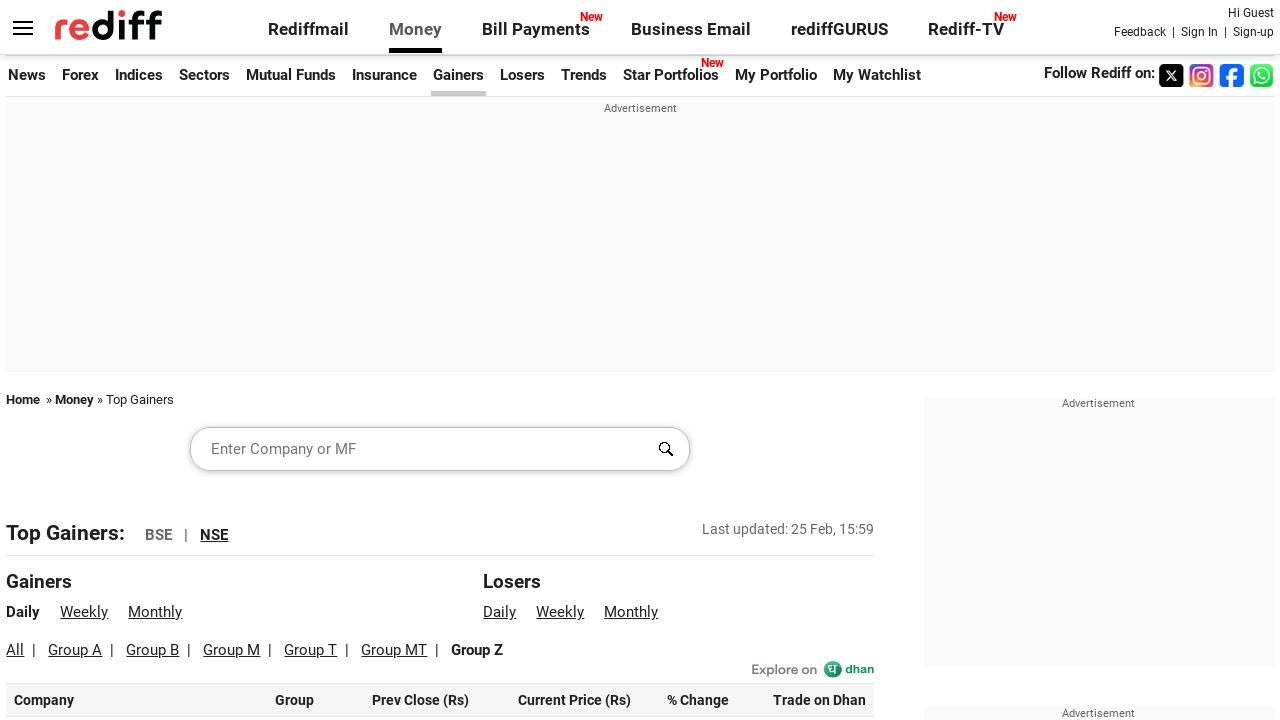

Verified first row cells are present in the data table
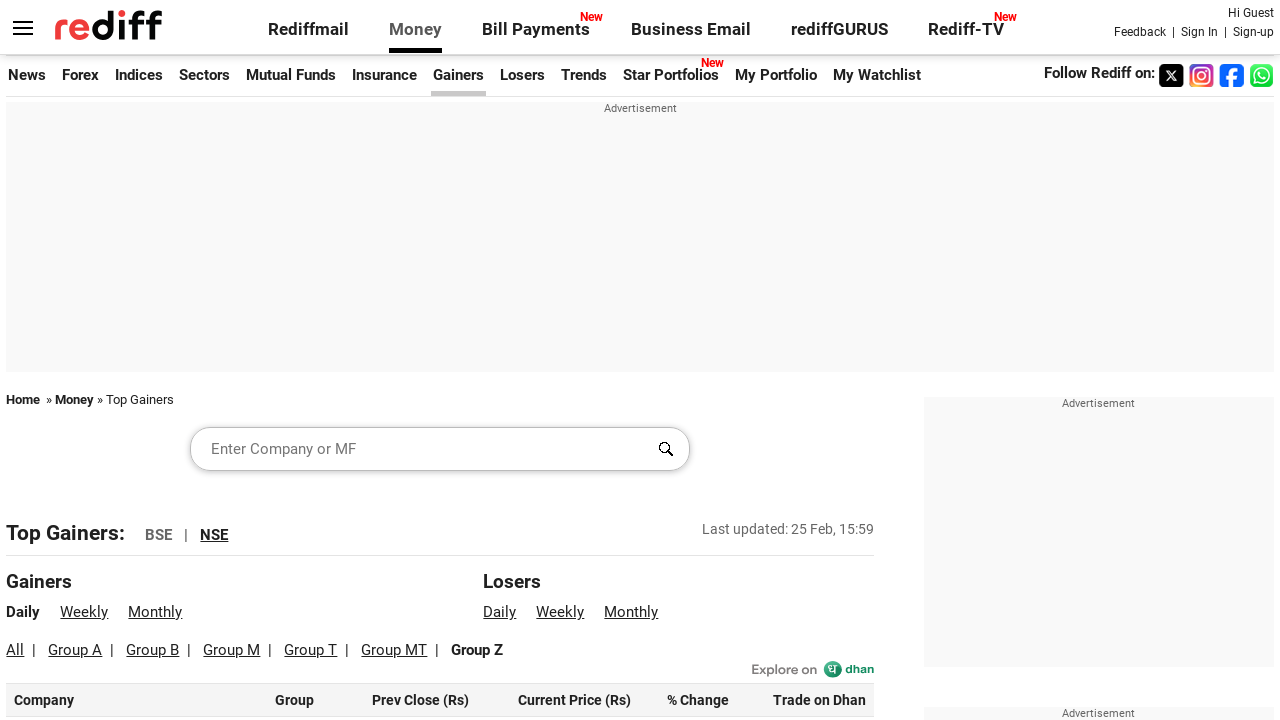

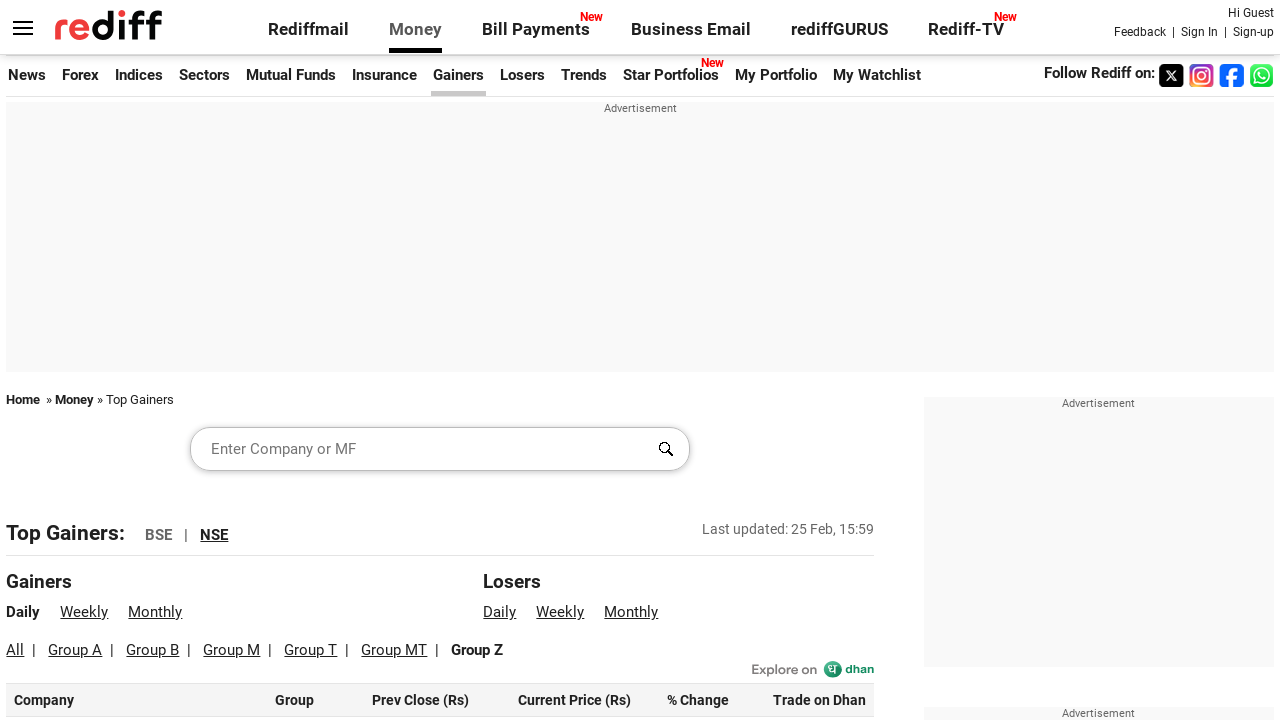